Tests marking individual items as complete using the toggle checkbox

Starting URL: https://demo.playwright.dev/todomvc

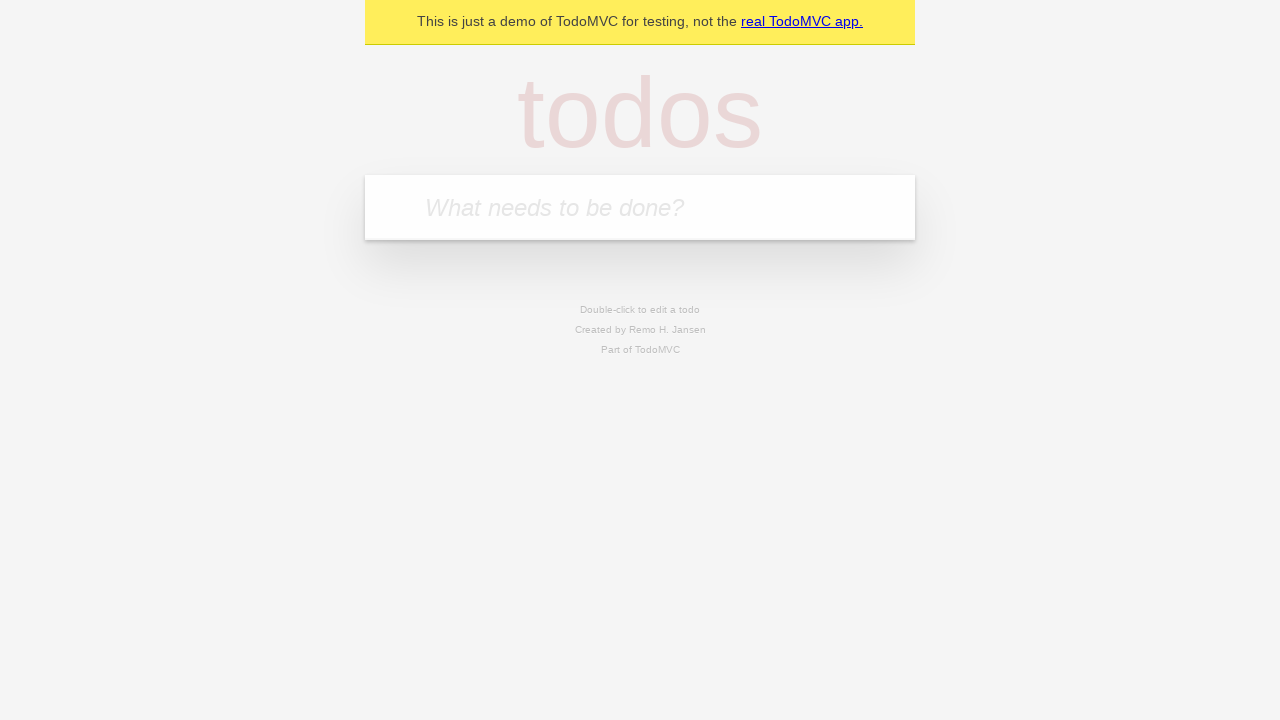

Filled first todo item with 'buy some cheese' on .new-todo
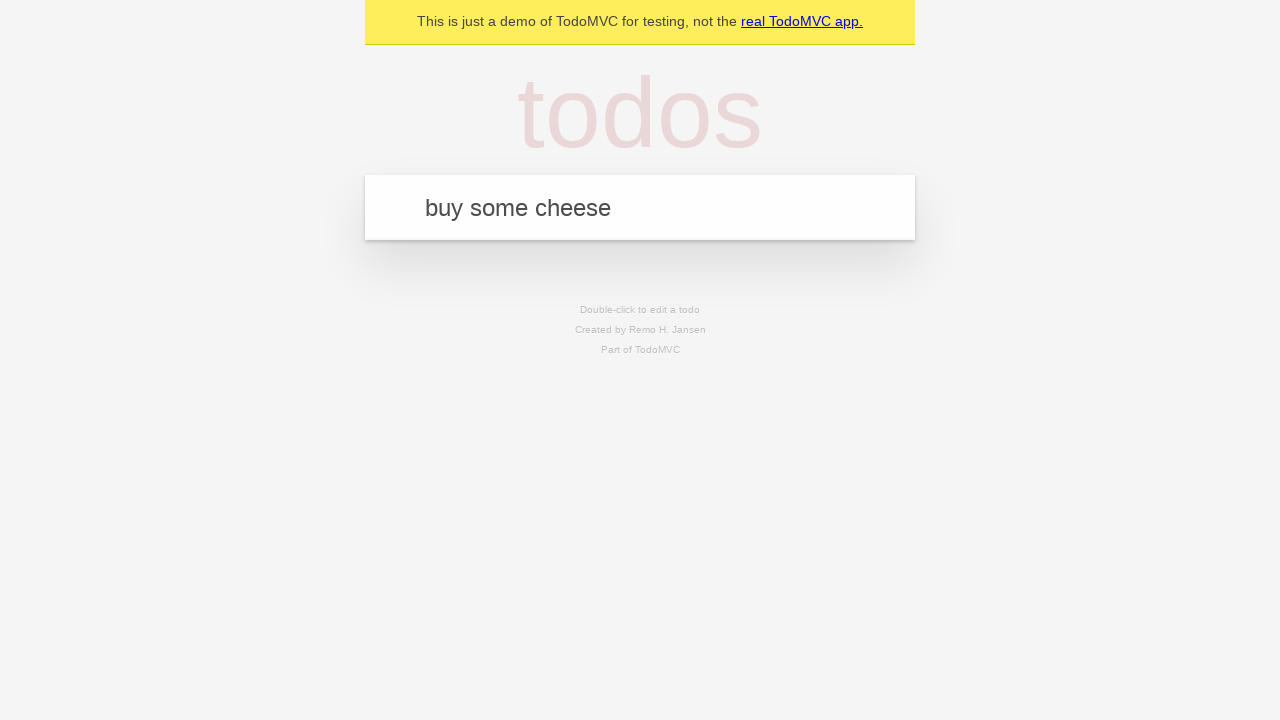

Pressed Enter to create first todo item on .new-todo
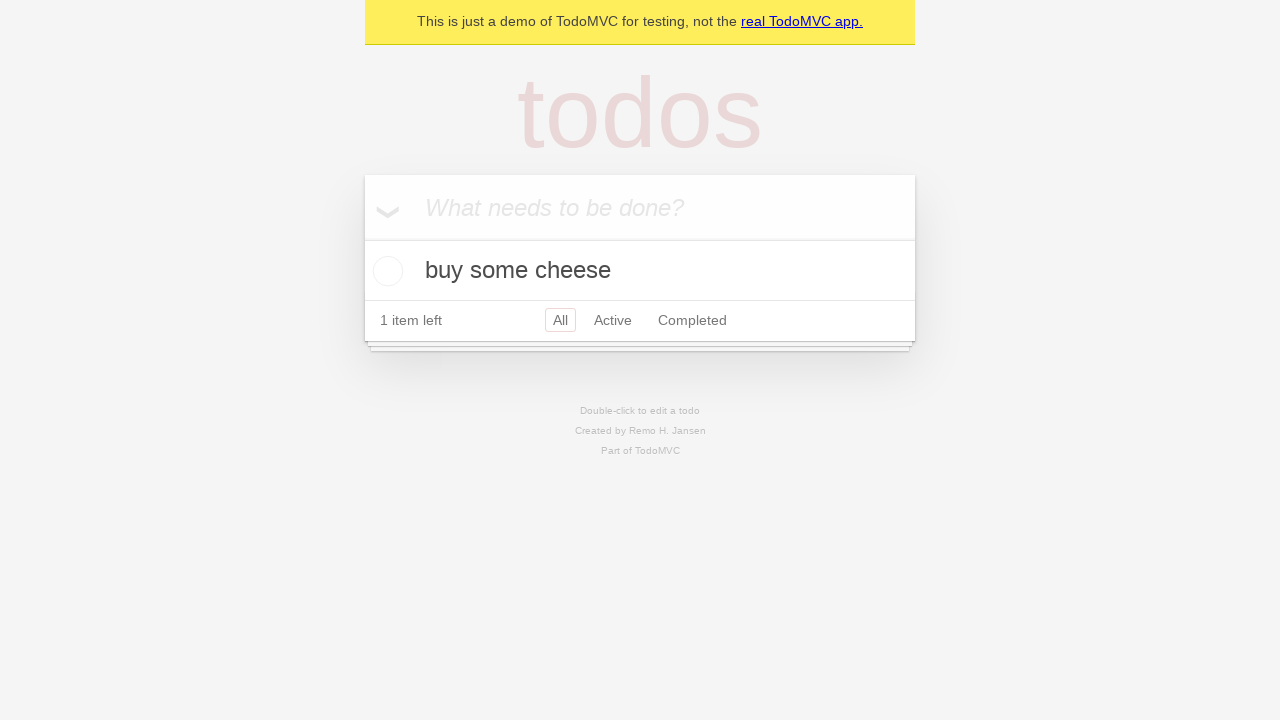

Filled second todo item with 'feed the cat' on .new-todo
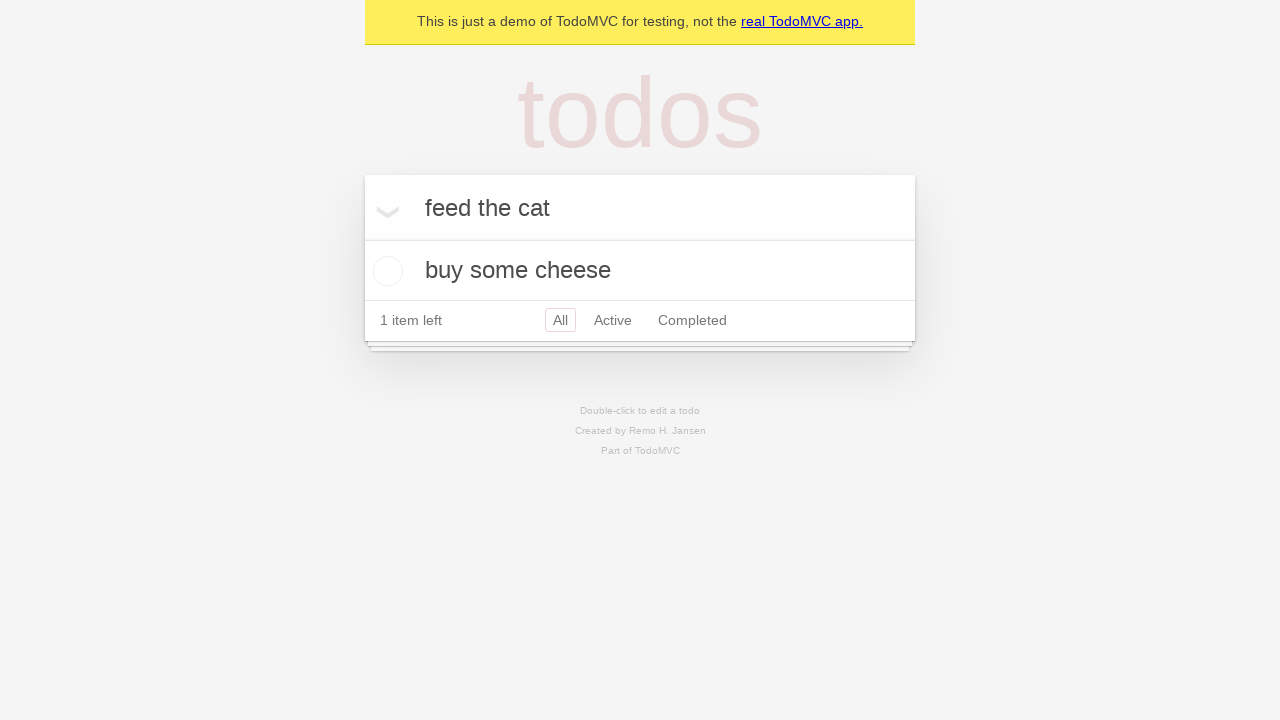

Pressed Enter to create second todo item on .new-todo
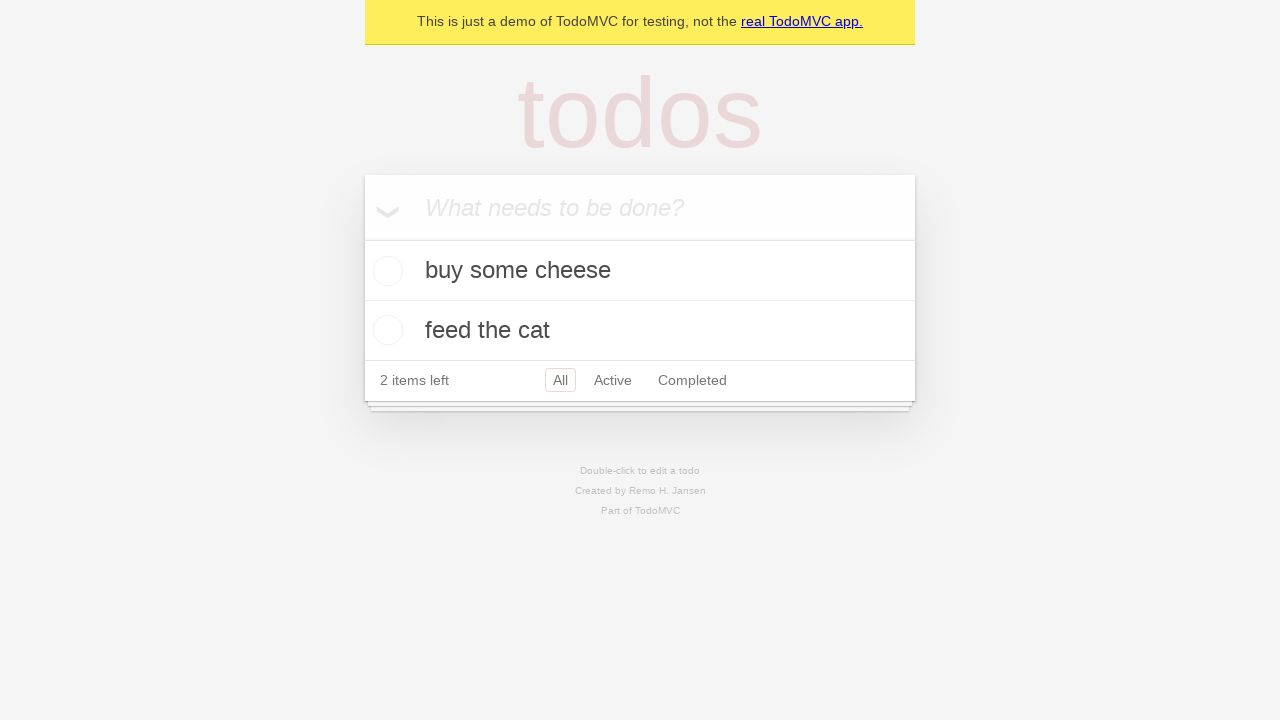

Checked first todo item as complete at (385, 271) on .todo-list li >> nth=0 >> .toggle
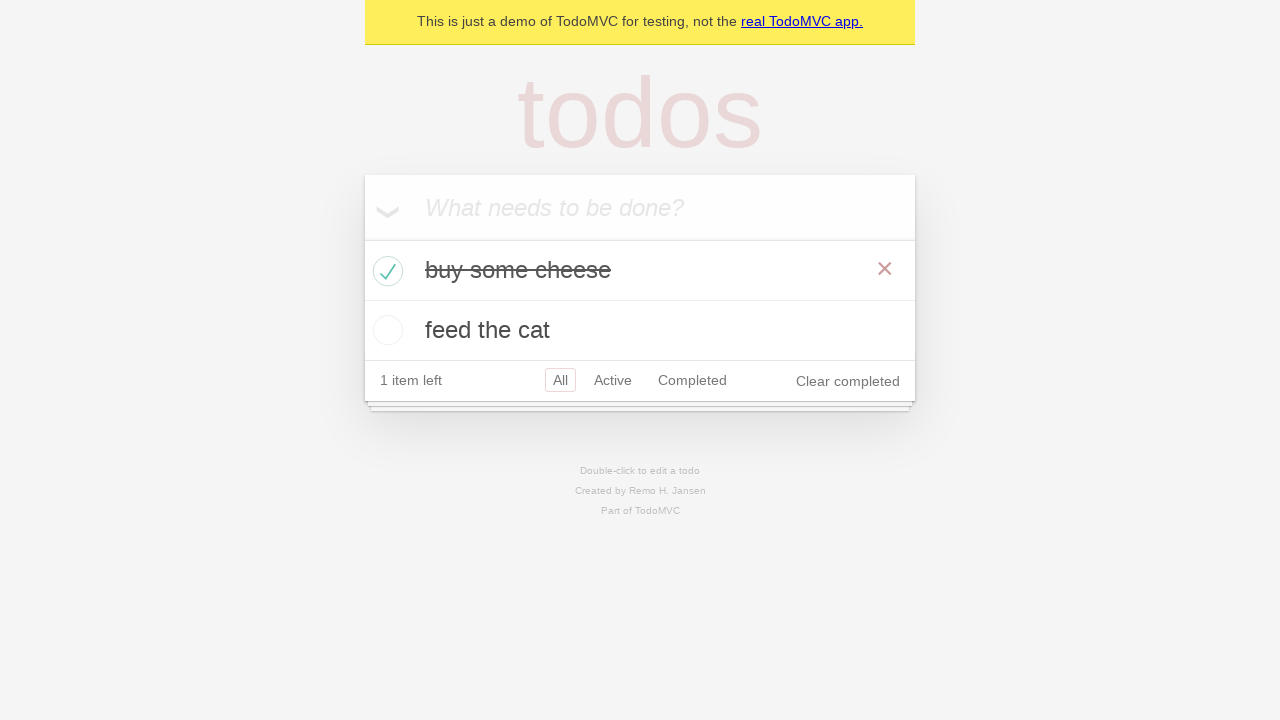

Checked second todo item as complete at (385, 330) on .todo-list li >> nth=1 >> .toggle
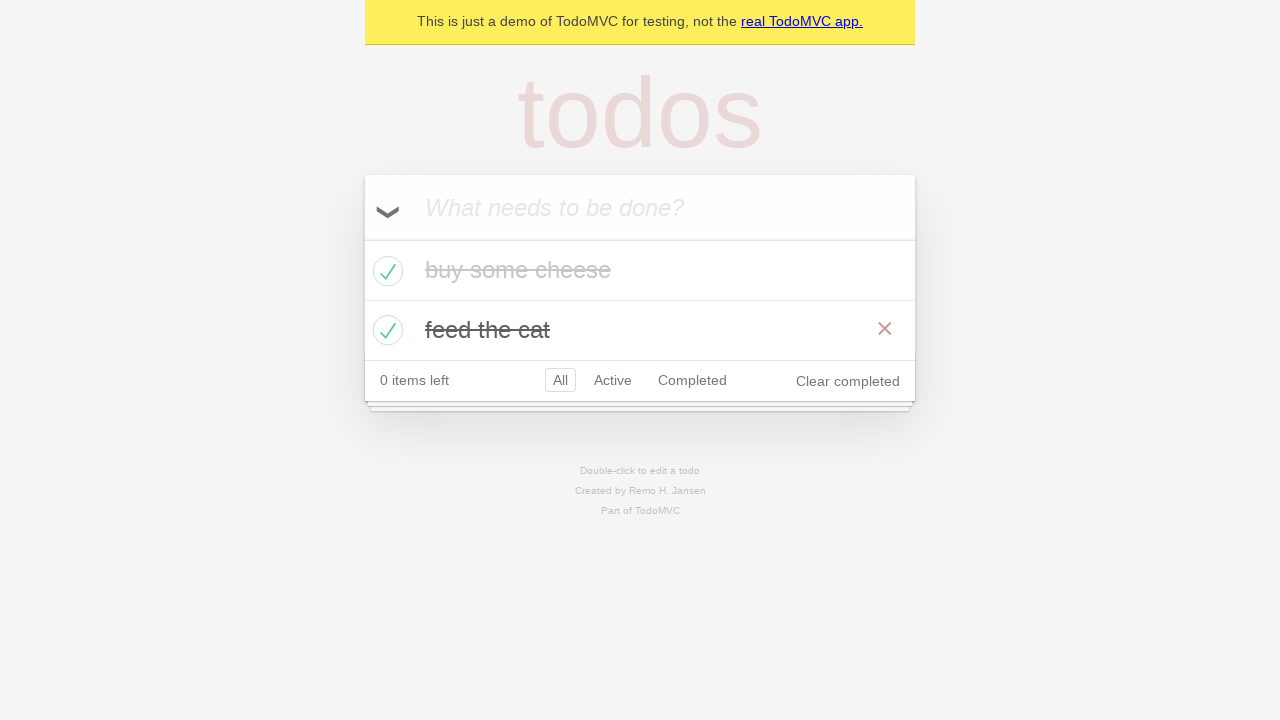

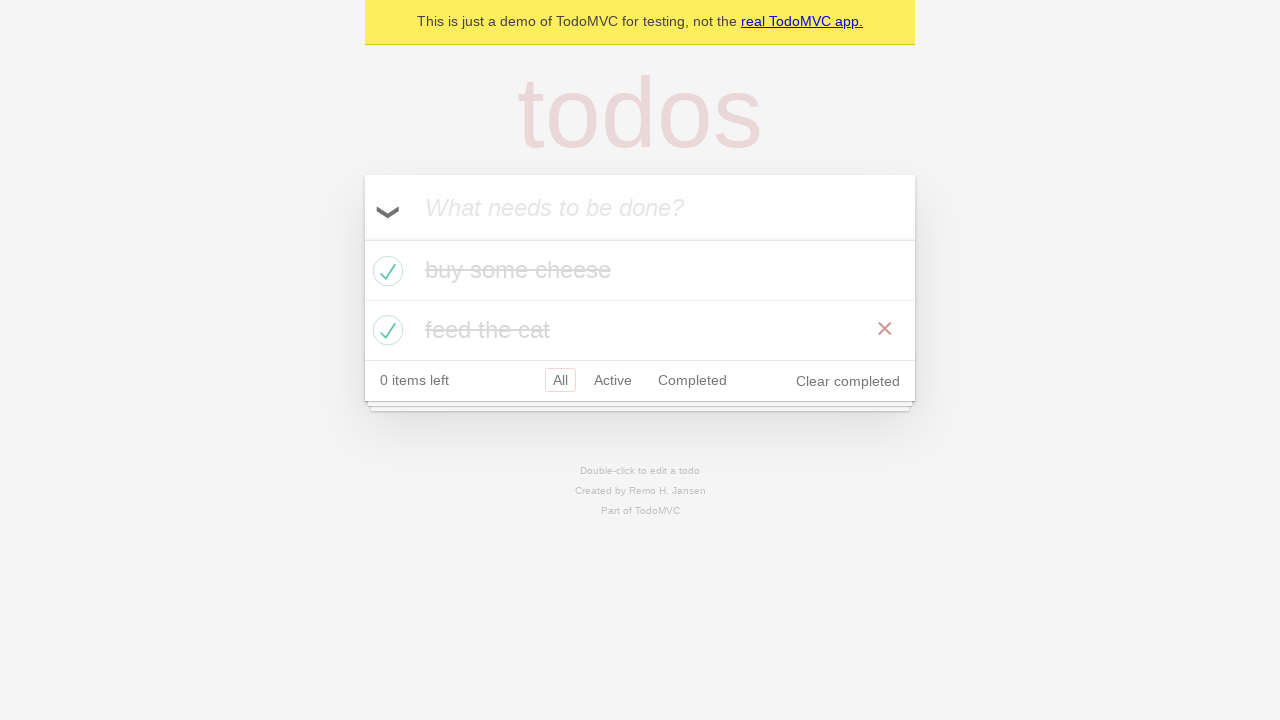